Completes a form exercise by extracting a value from an image's custom attribute, calculating a mathematical result, filling the text input with the calculated value, checking required checkboxes, and submitting the form.

Starting URL: http://suninjuly.github.io/get_attribute.html

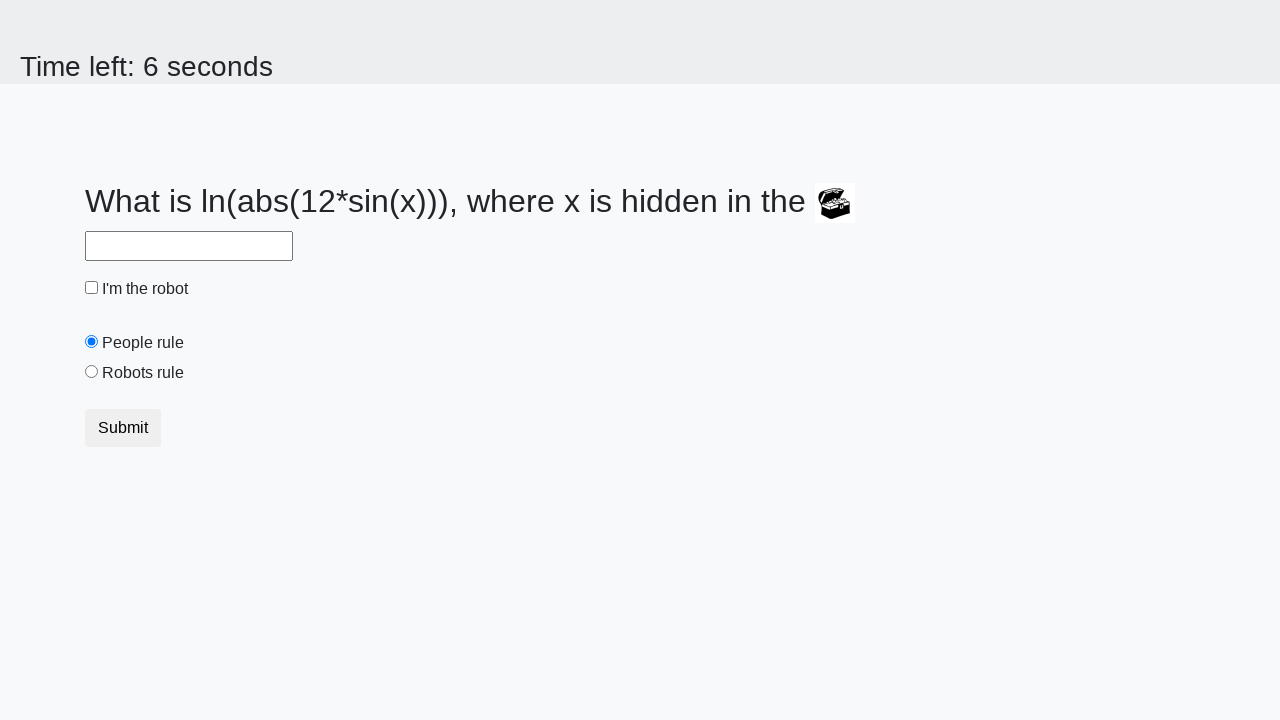

Located image element with custom attribute
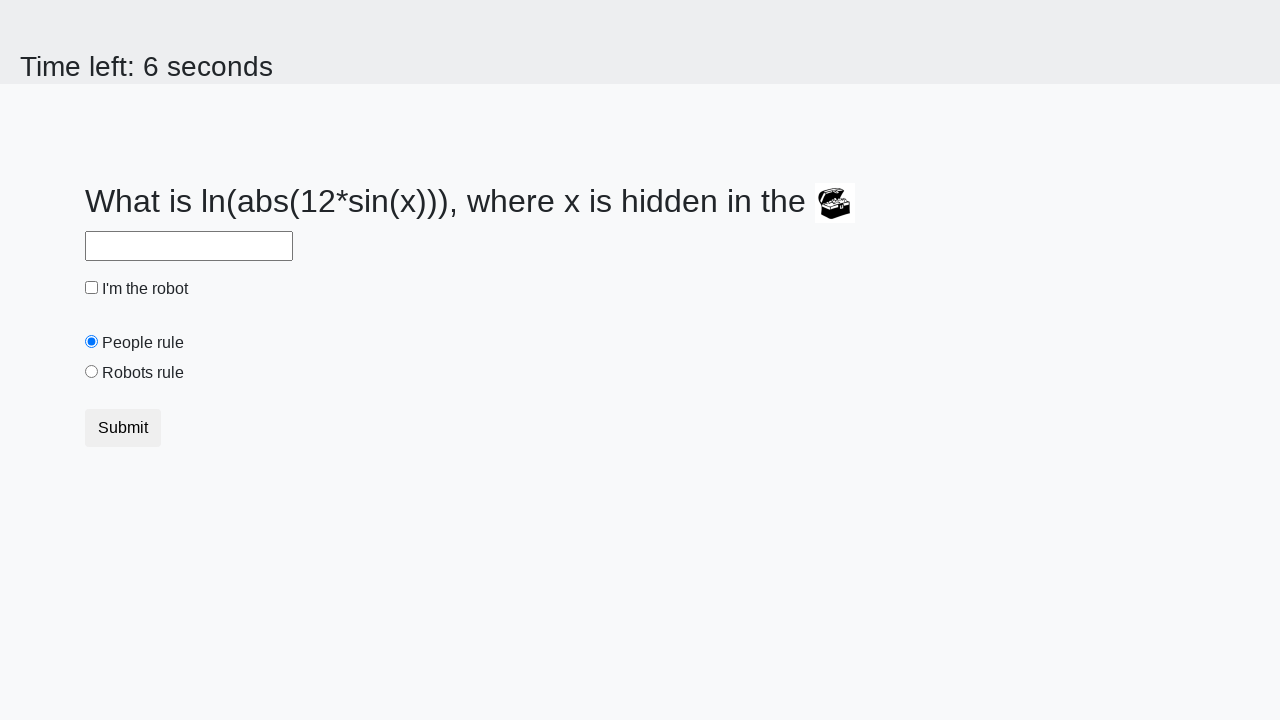

Extracted valuex attribute from image element
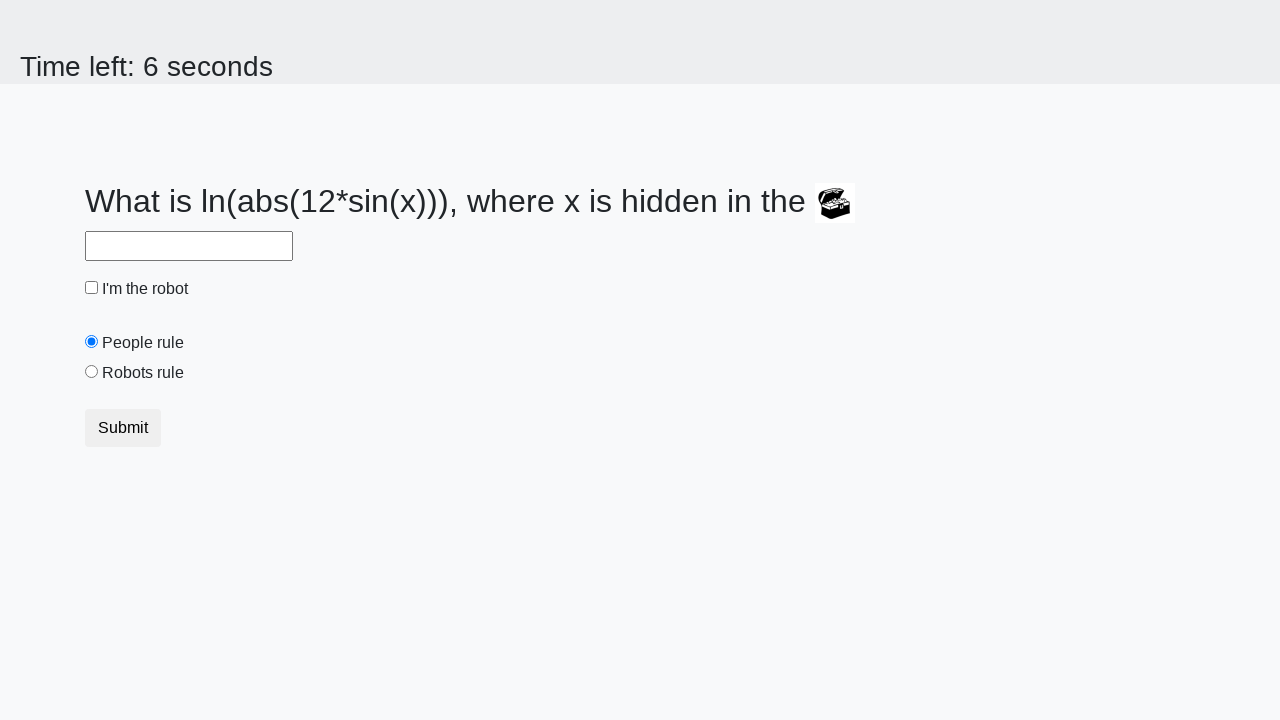

Calculated mathematical result: 2.4699467426266635
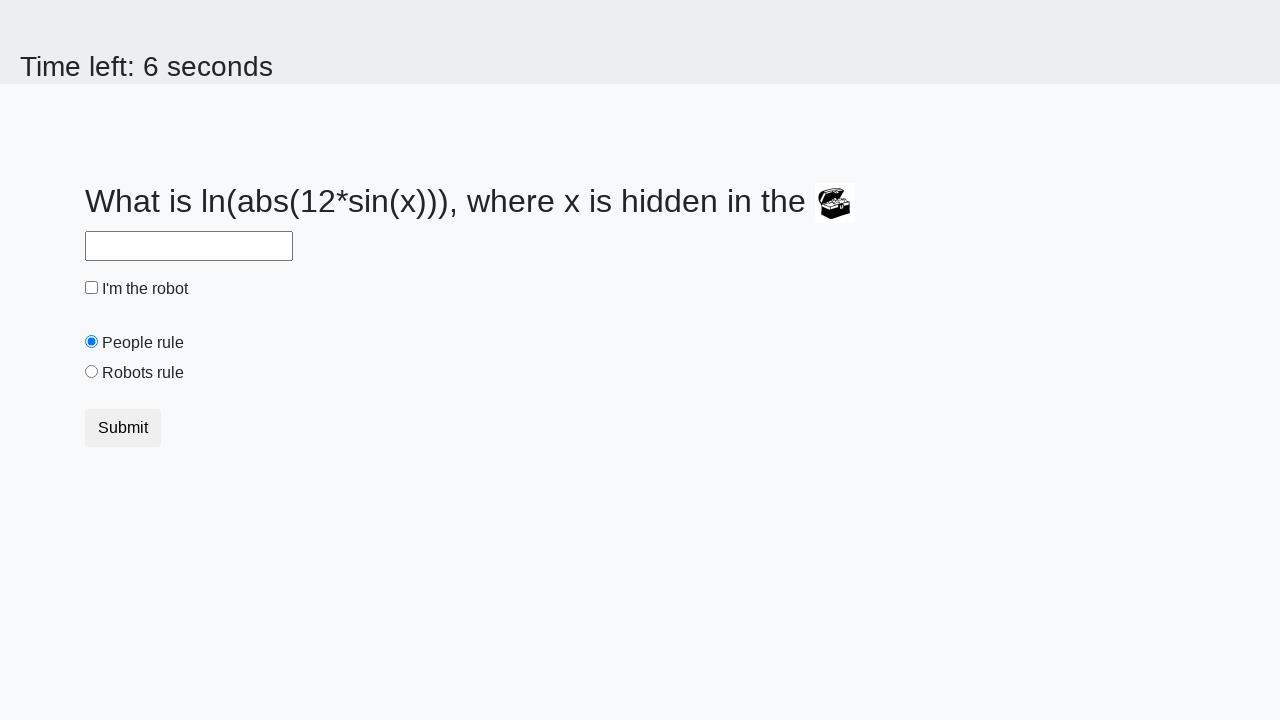

Filled text input with calculated value on input[type='text']
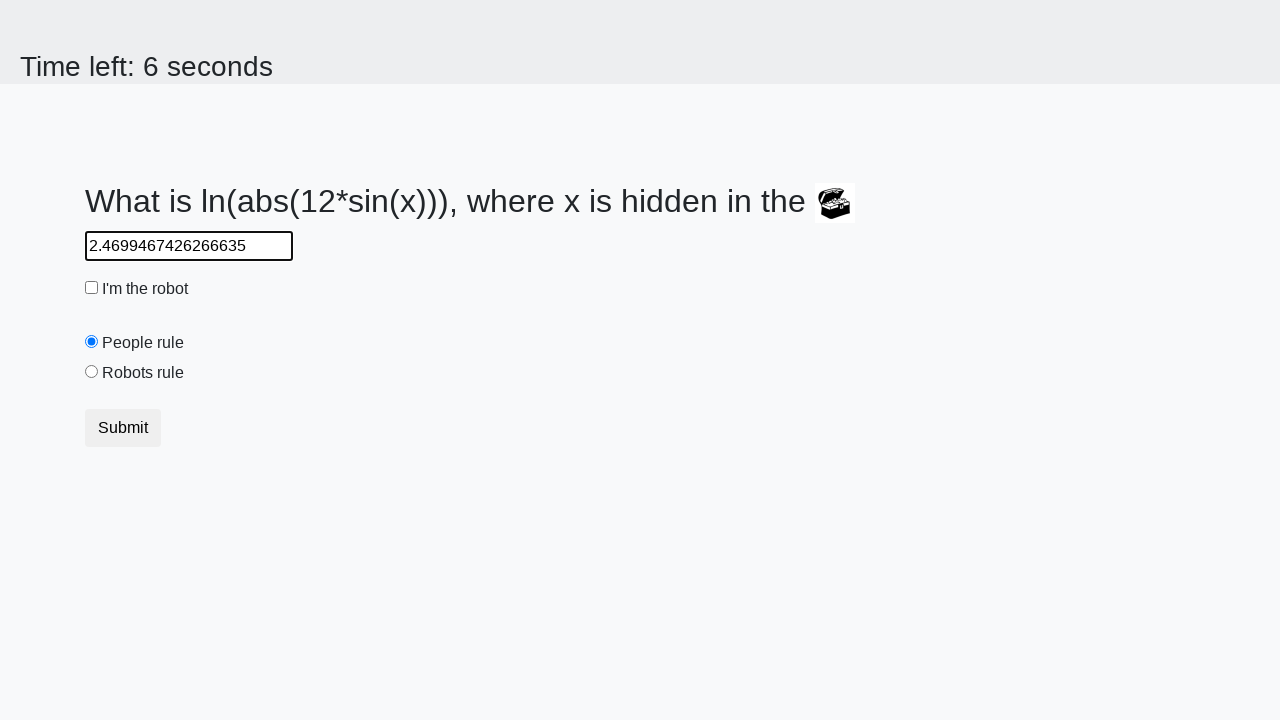

Checked the robot checkbox at (92, 288) on #robotCheckbox
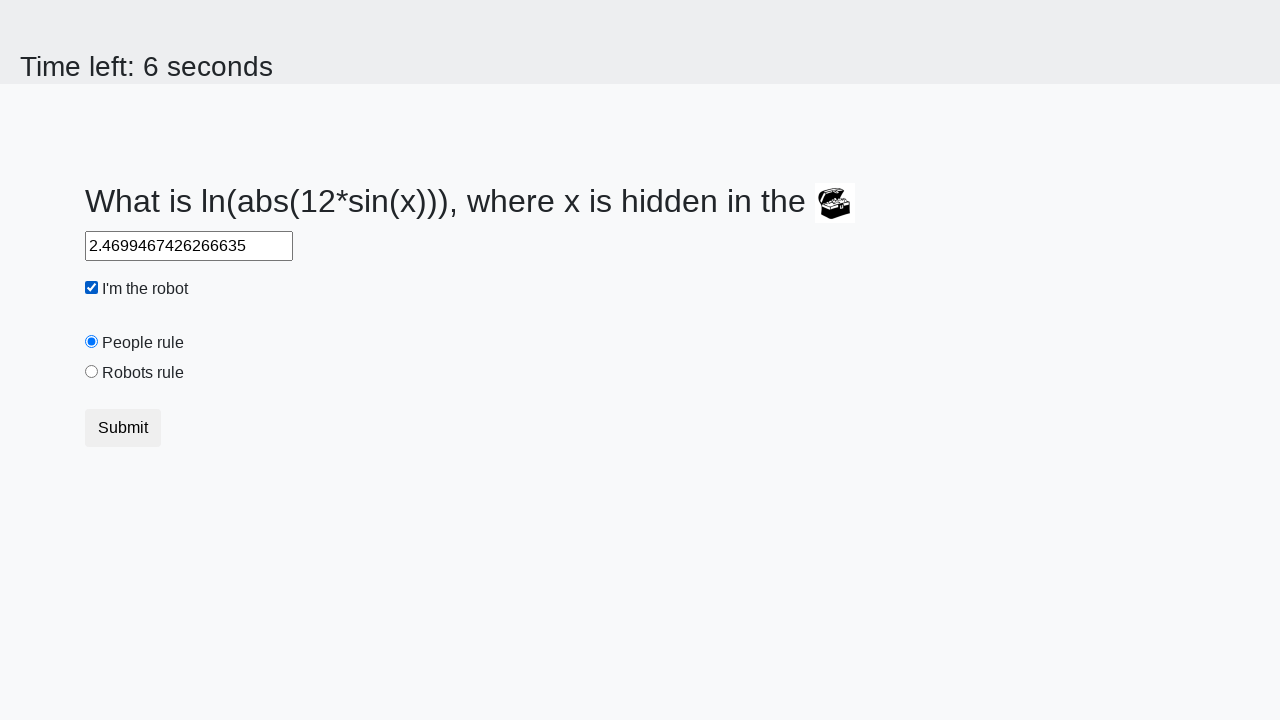

Checked the robots rule checkbox at (92, 372) on #robotsRule
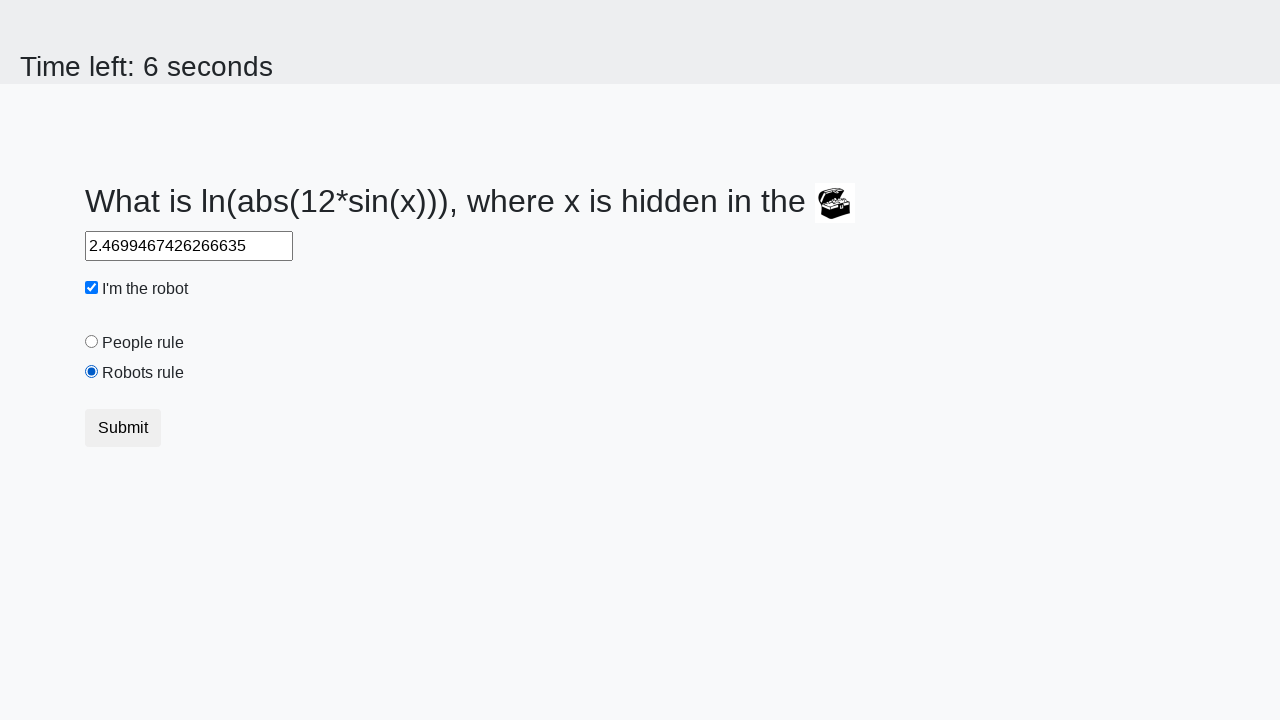

Clicked submit button to complete form at (123, 428) on button.btn
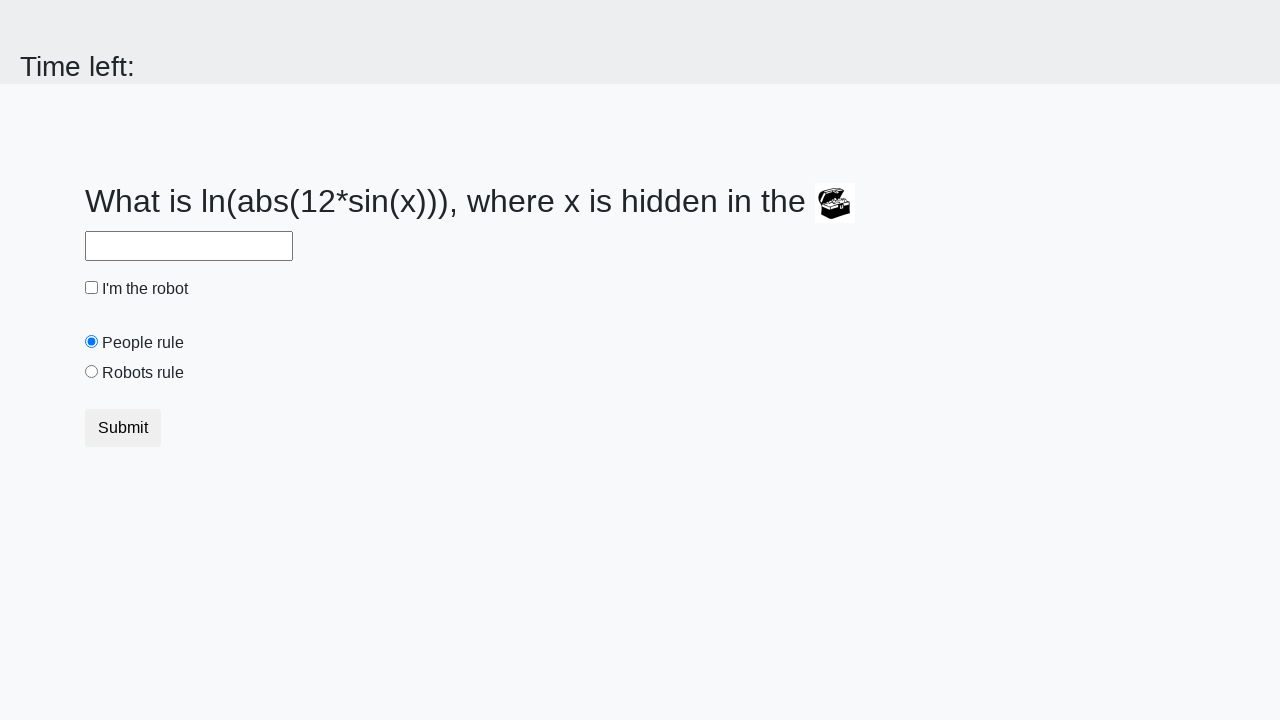

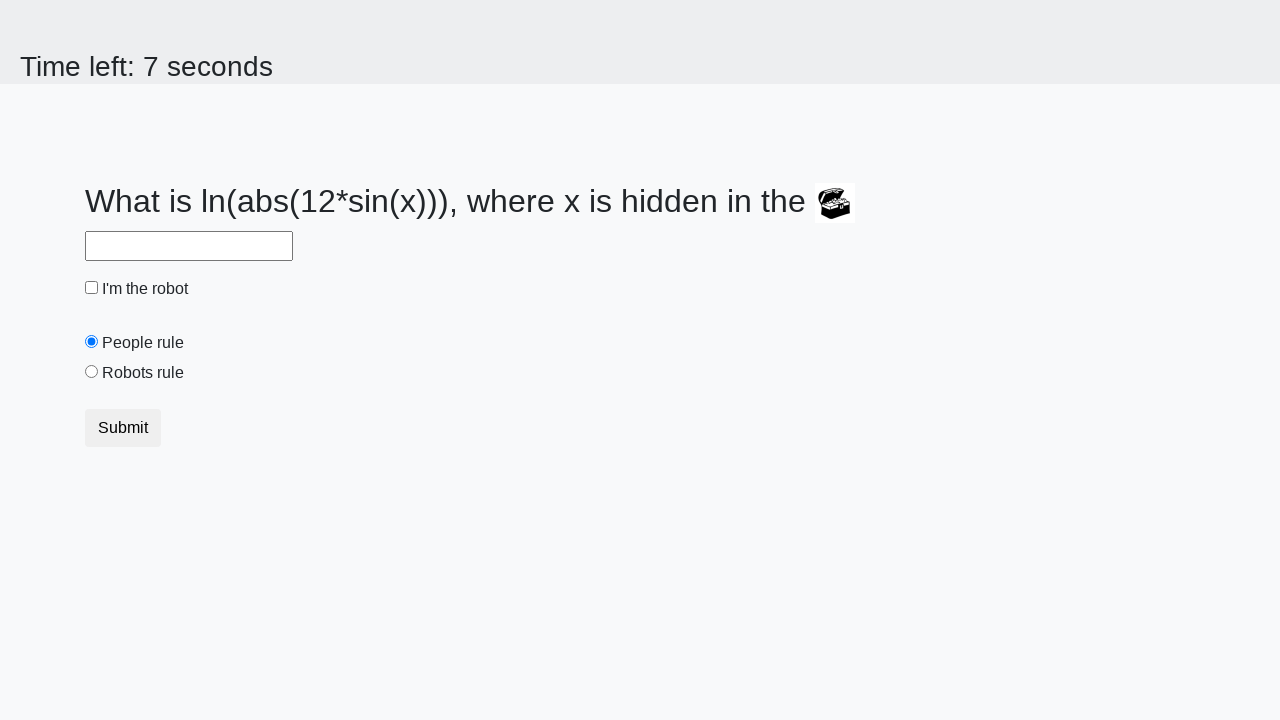